Tests dropdown select functionality by selecting options using different methods (by index, value, and visible text)

Starting URL: https://demoqa.com/select-menu

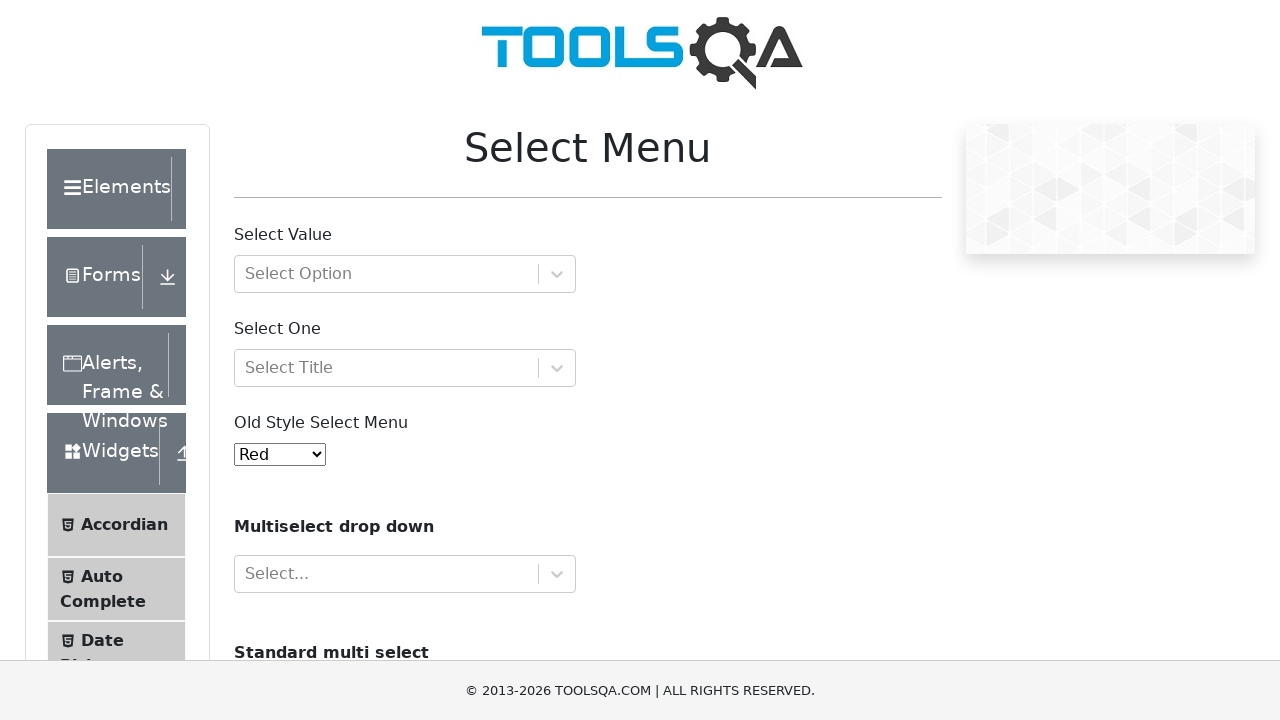

Selected 10th option by index (index 9) from dropdown menu on #oldSelectMenu
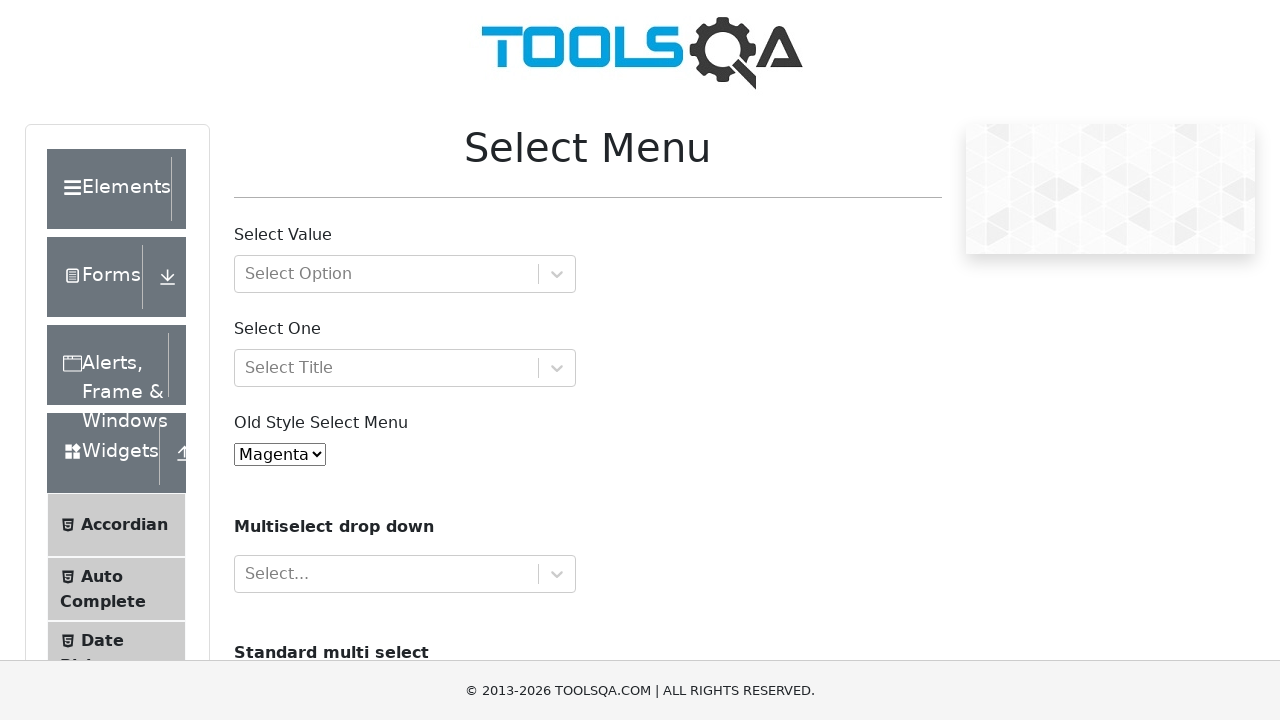

Selected option by value '10' from dropdown menu on #oldSelectMenu
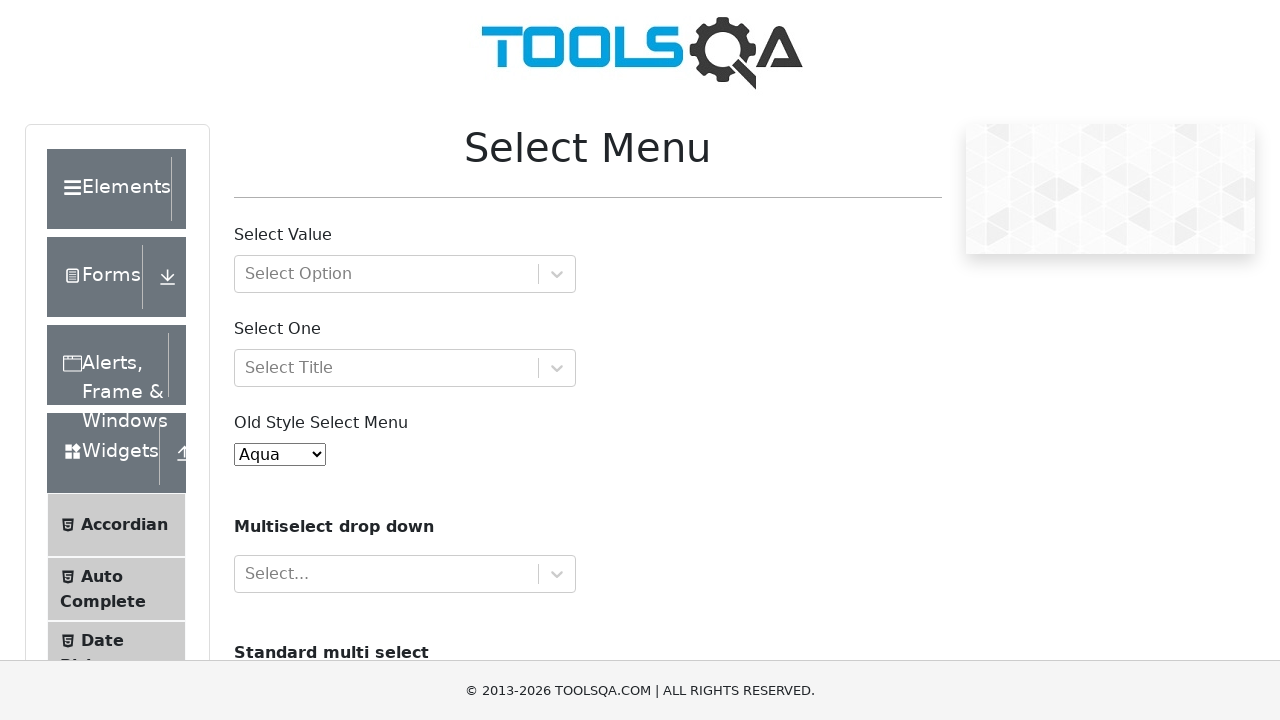

Selected 'Black' option by visible text from dropdown menu on #oldSelectMenu
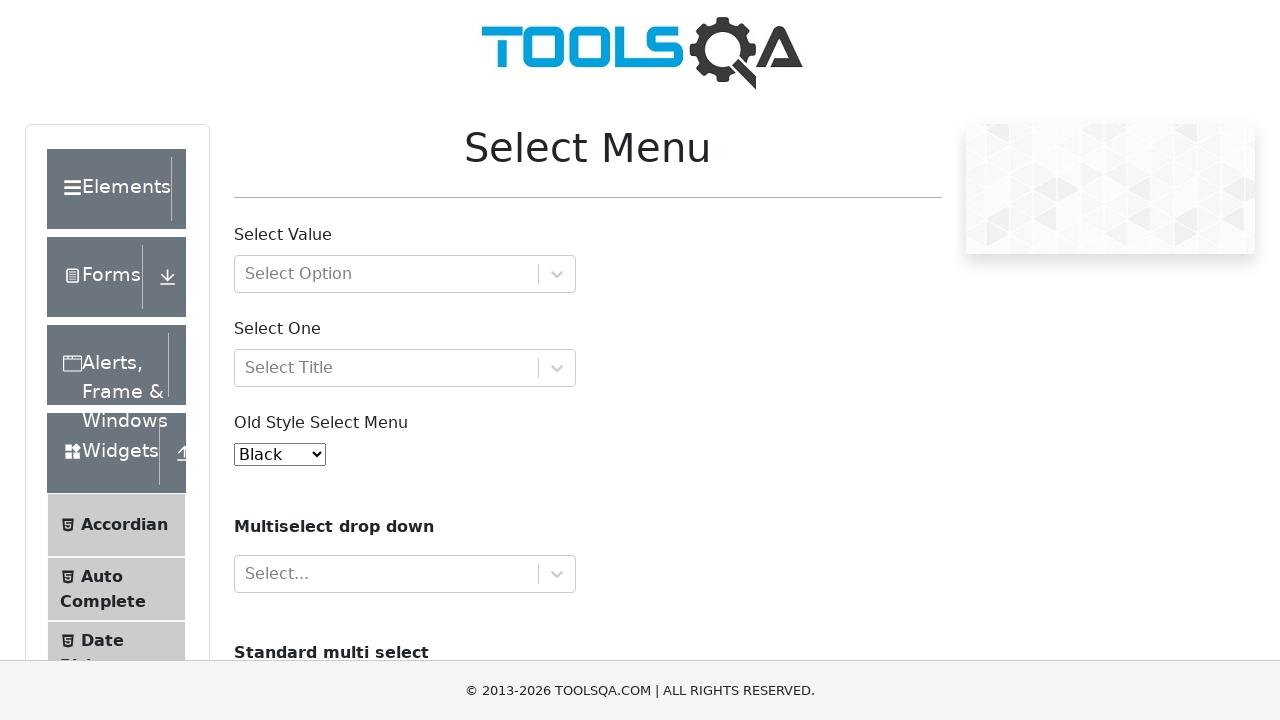

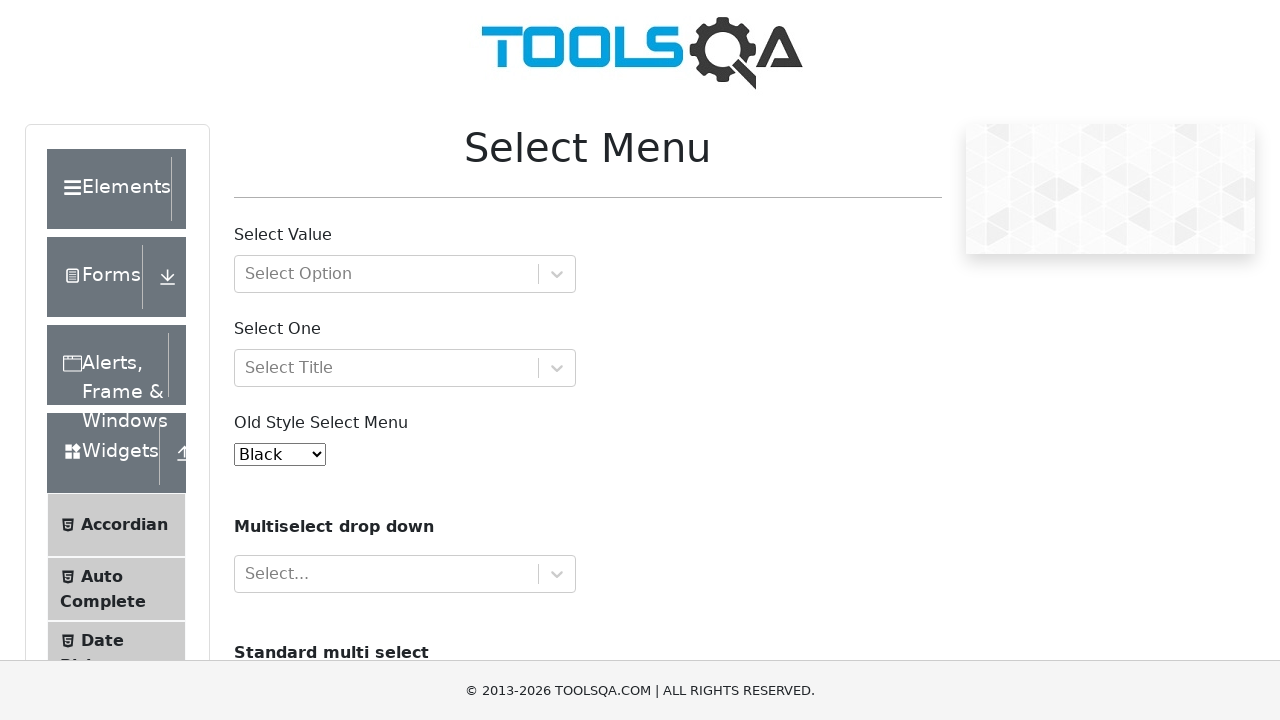